Tests drag and drop by dragging an element by specific pixel offset (160, 30) using dragAndDropBy approach within an iframe

Starting URL: https://jqueryui.com/droppable/

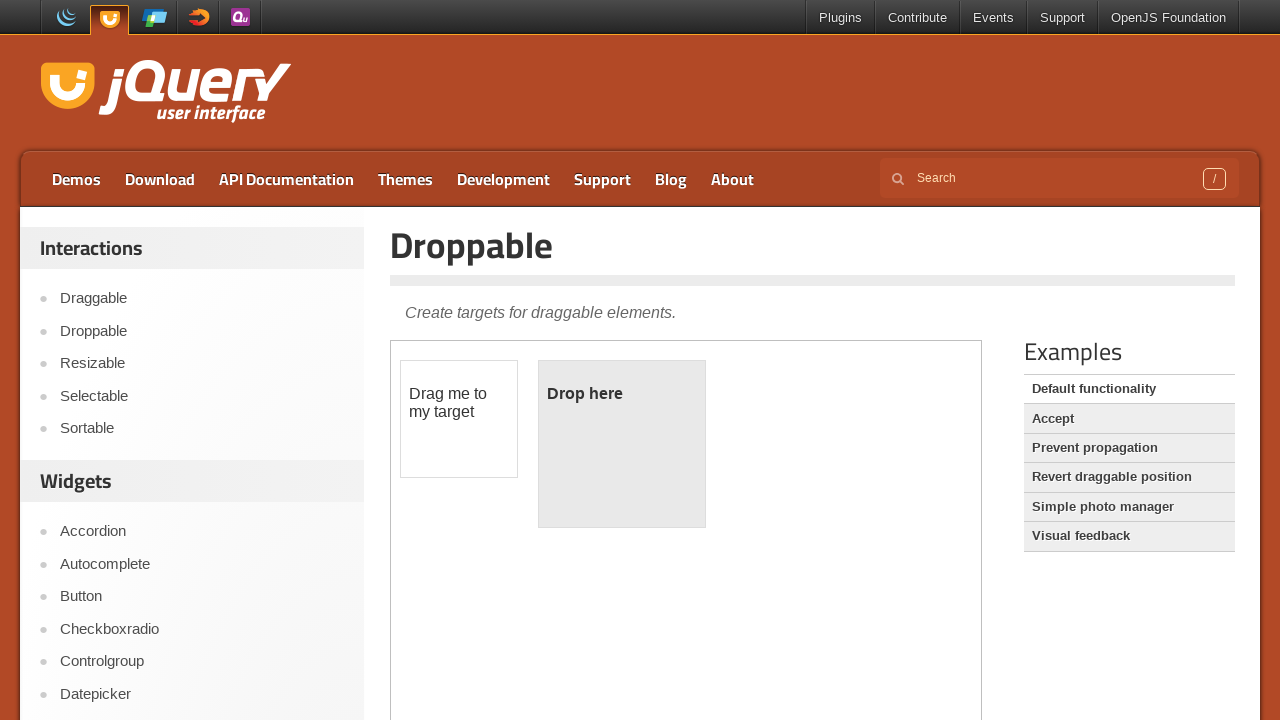

Located iframe with demo-frame class containing drag-drop elements
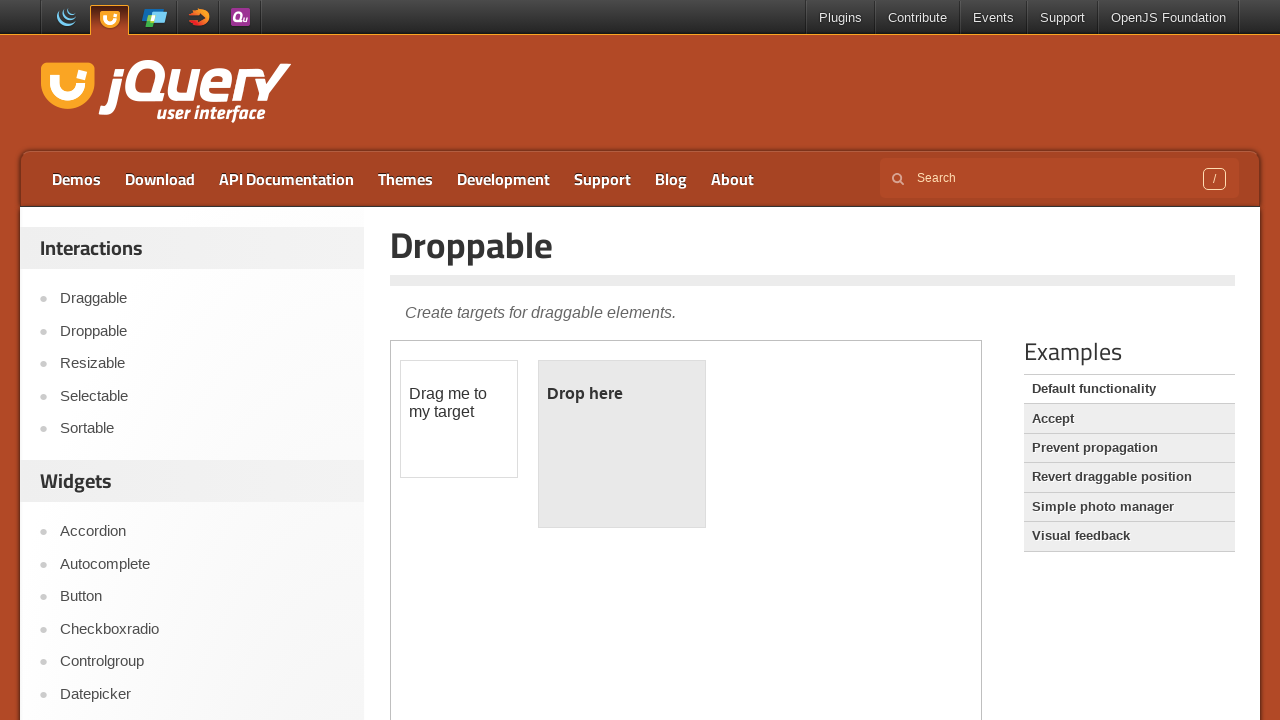

Located draggable element with id 'draggable'
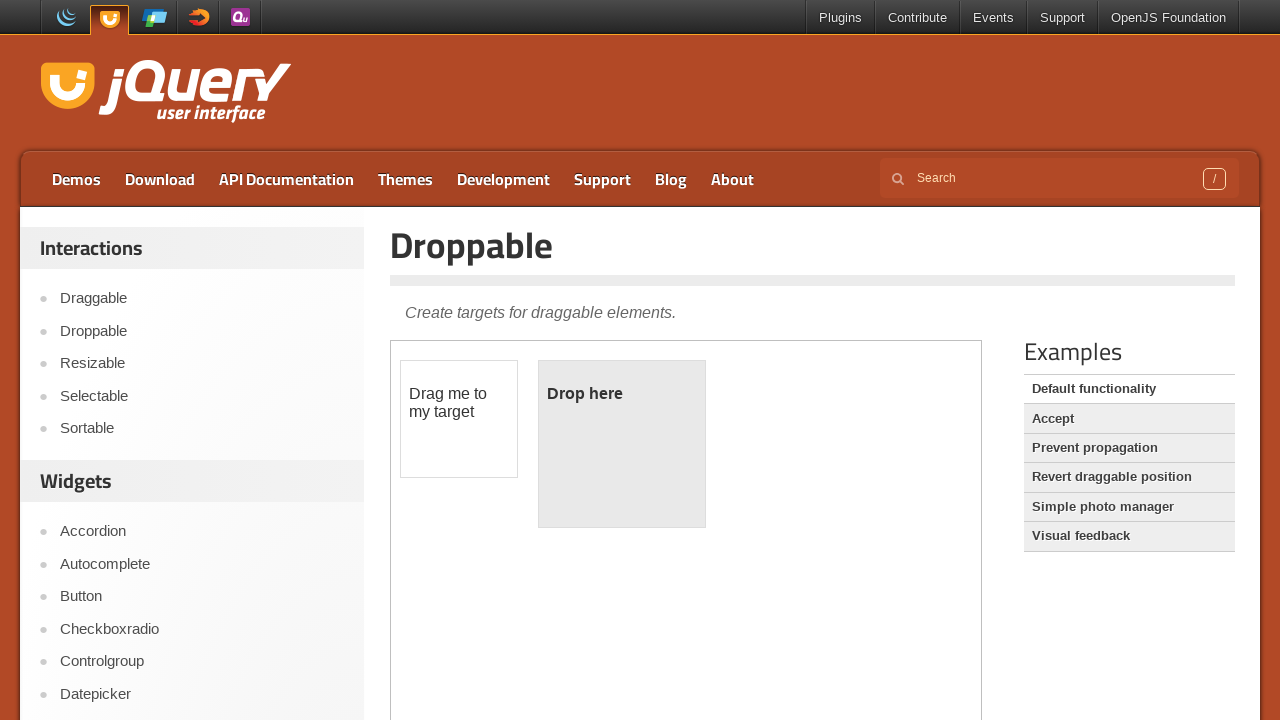

Retrieved bounding box of draggable element
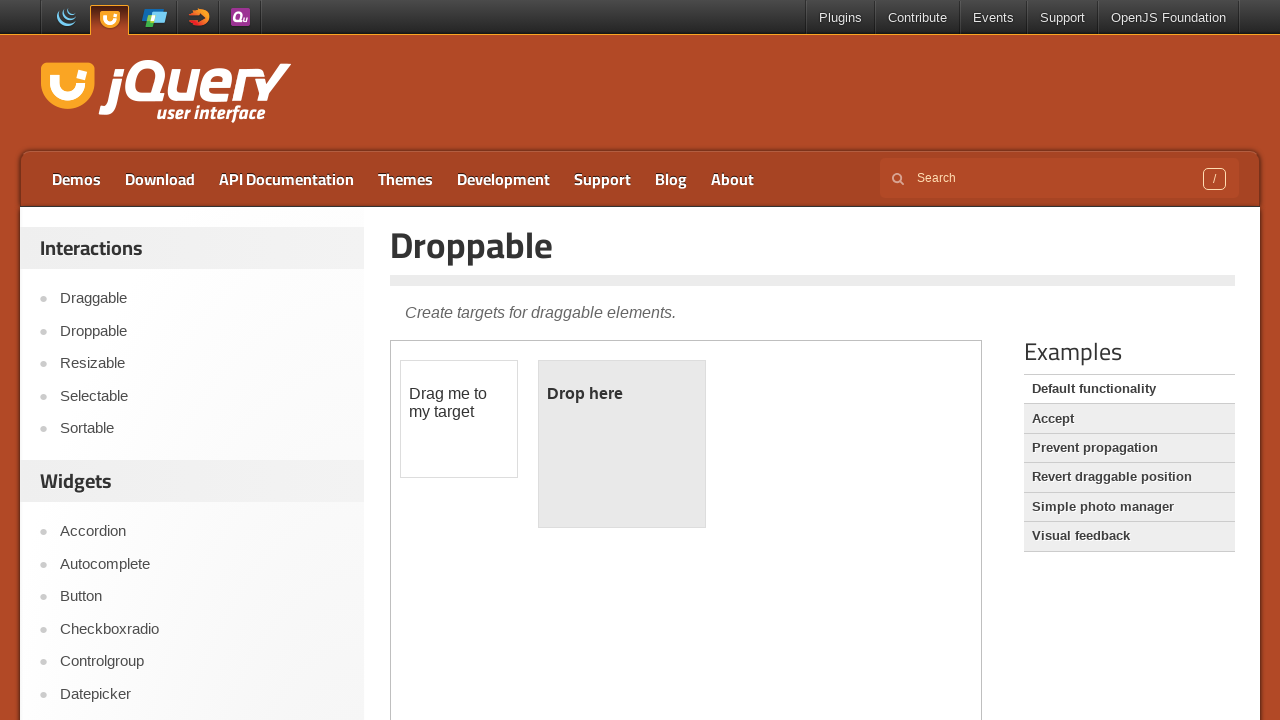

Moved mouse to center of draggable element at (459, 419)
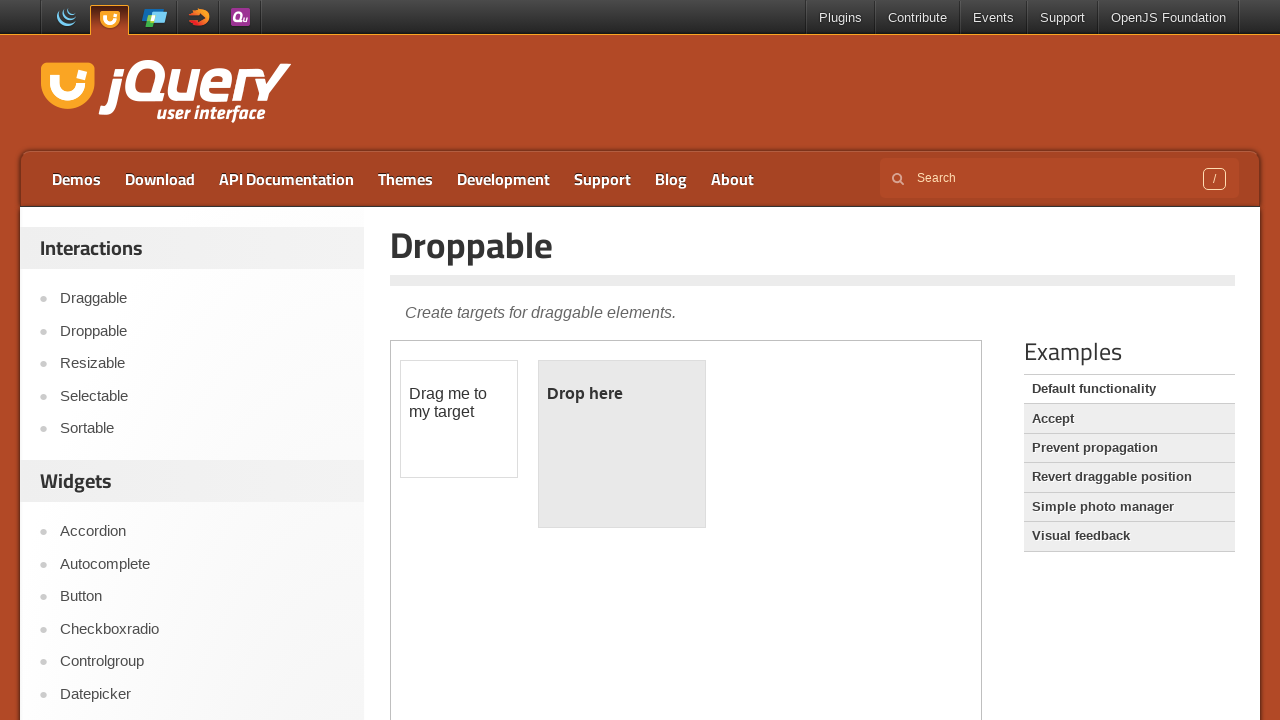

Pressed mouse button down to start drag at (459, 419)
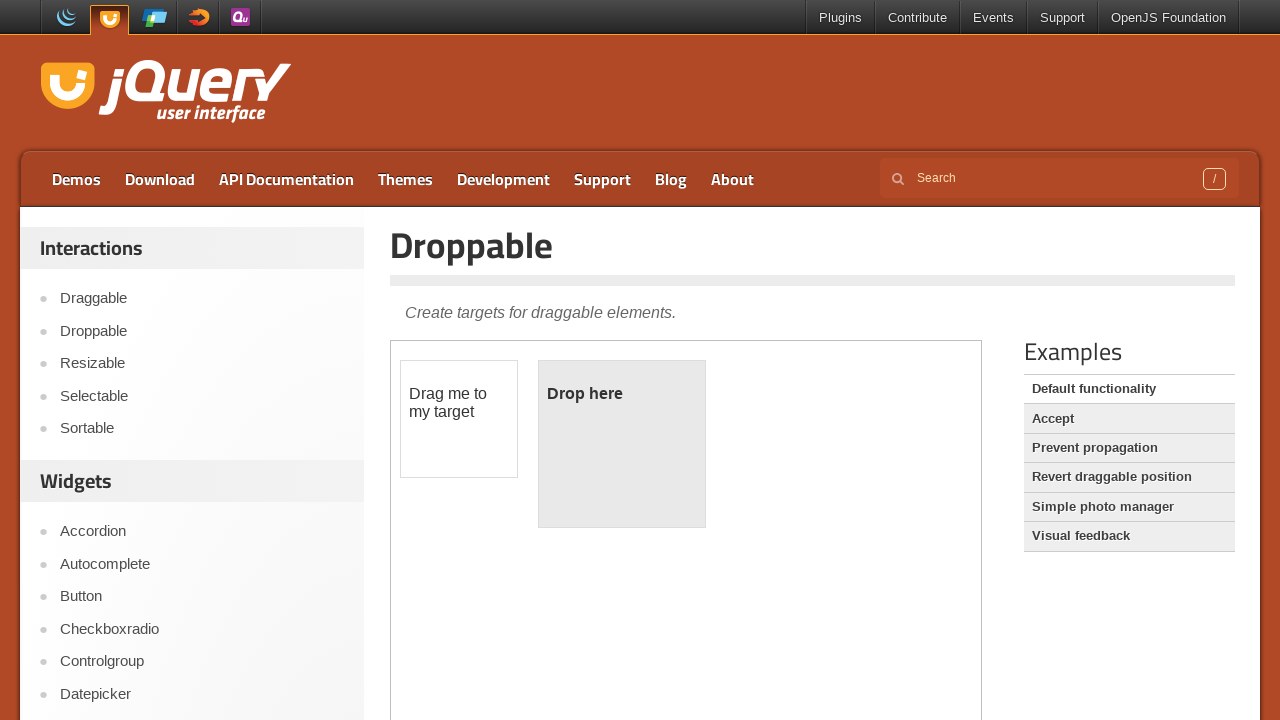

Dragged element by offset (160, 30) pixels at (619, 449)
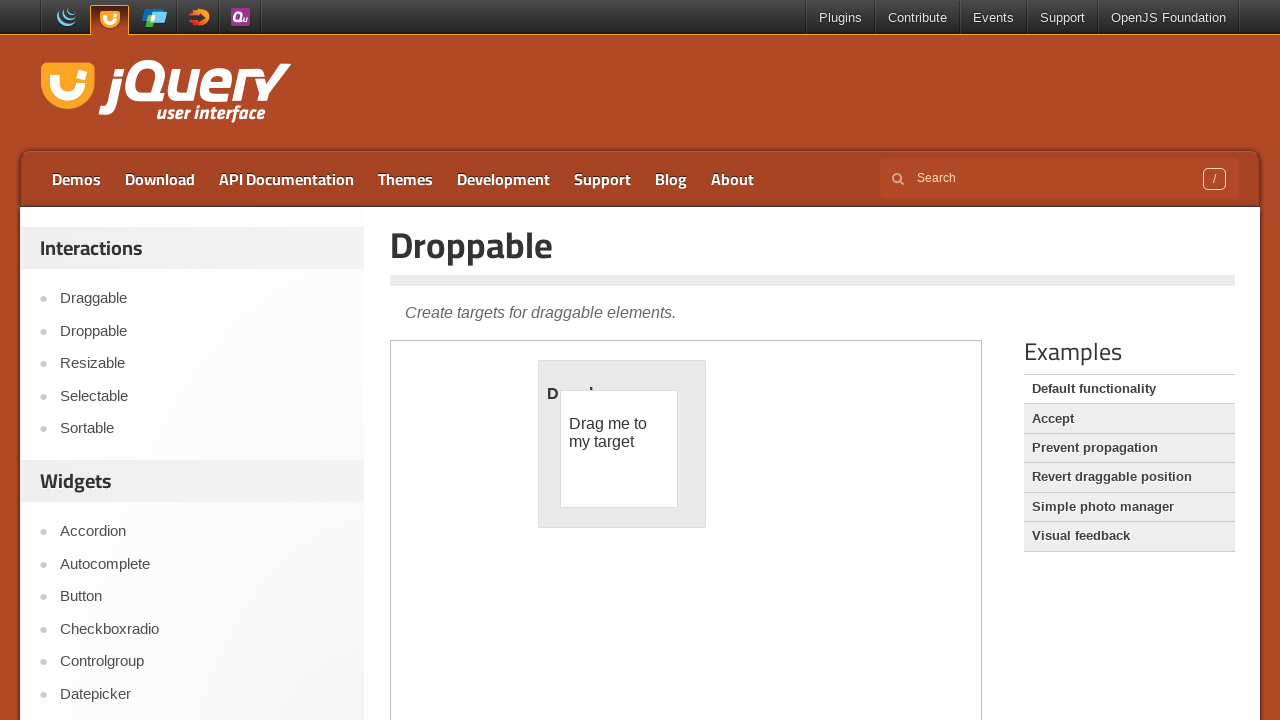

Released mouse button to complete drag and drop at (619, 449)
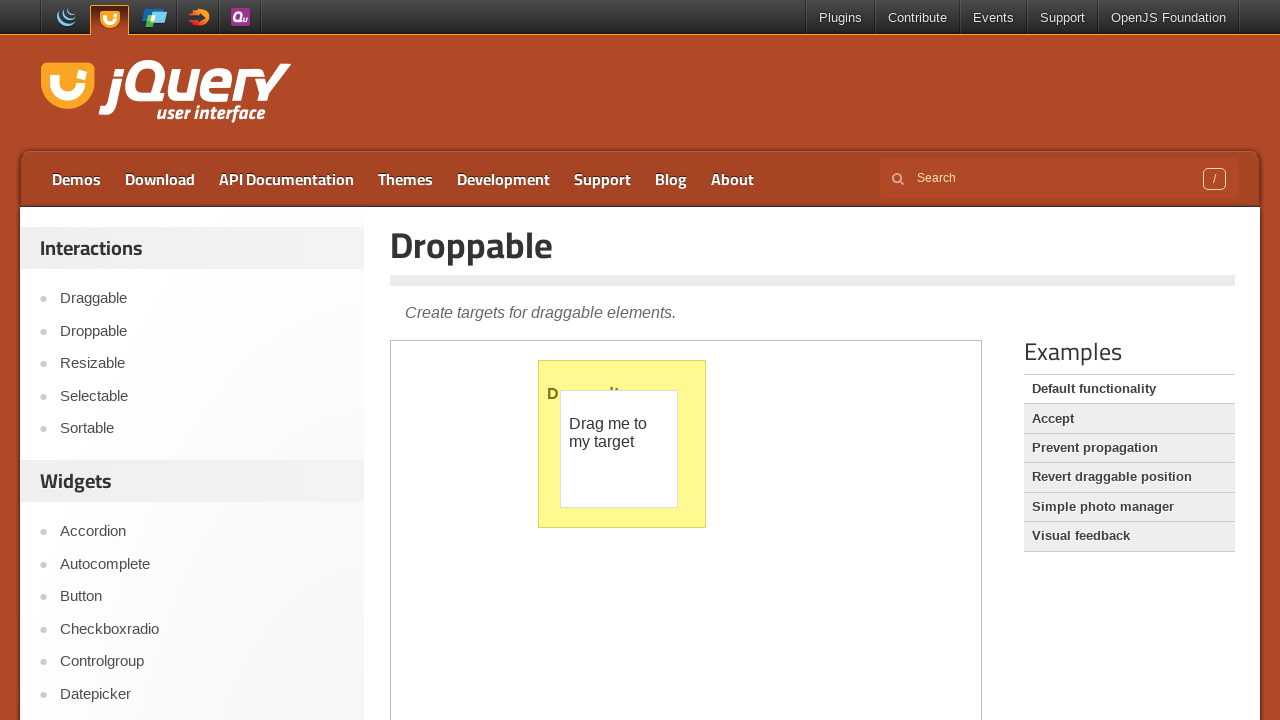

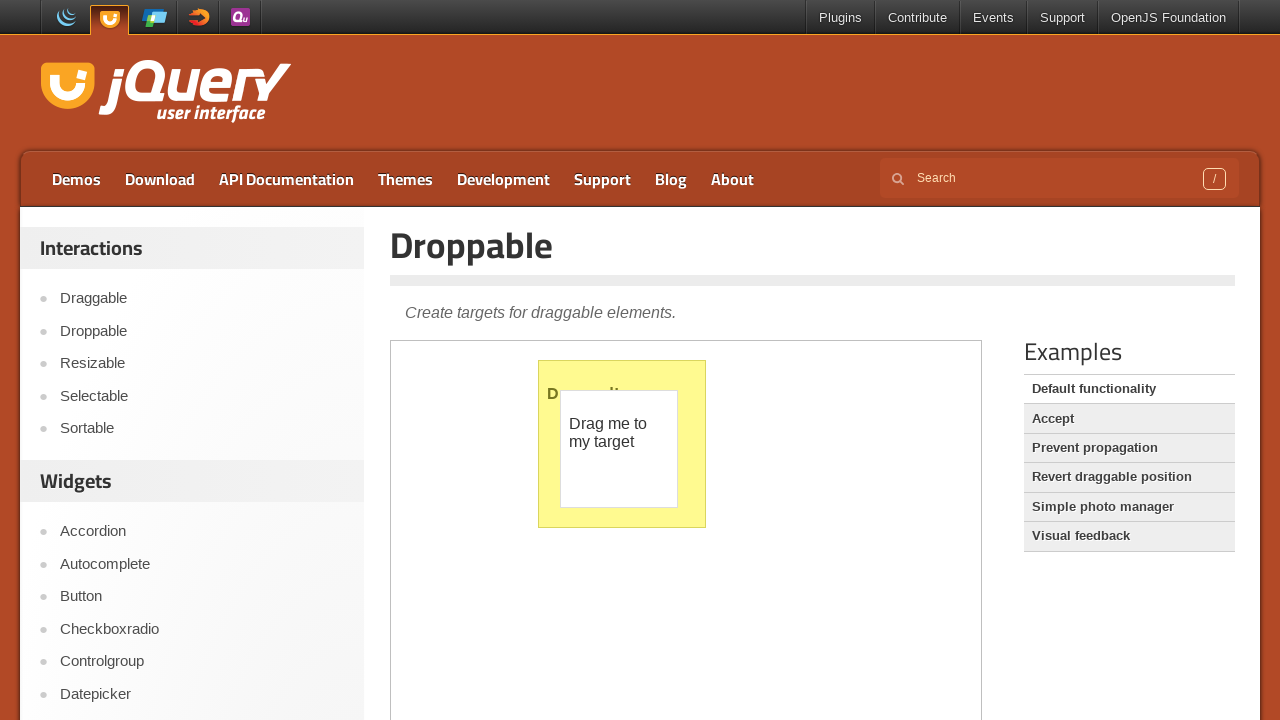